Searches for 'ca' products, adds two items (Cauliflower and Cashews) to cart, then proceeds through checkout to place order

Starting URL: https://rahulshettyacademy.com/seleniumPractise/#/

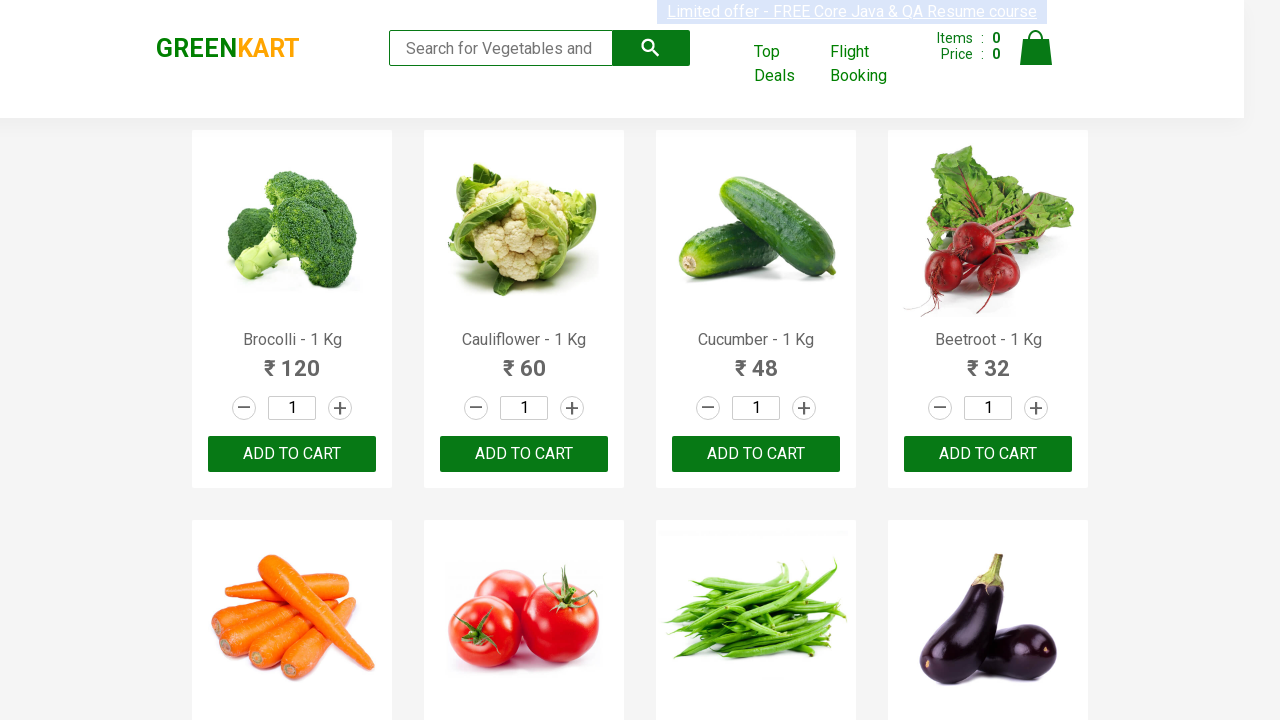

Typed 'ca' in search box on input.search-keyword
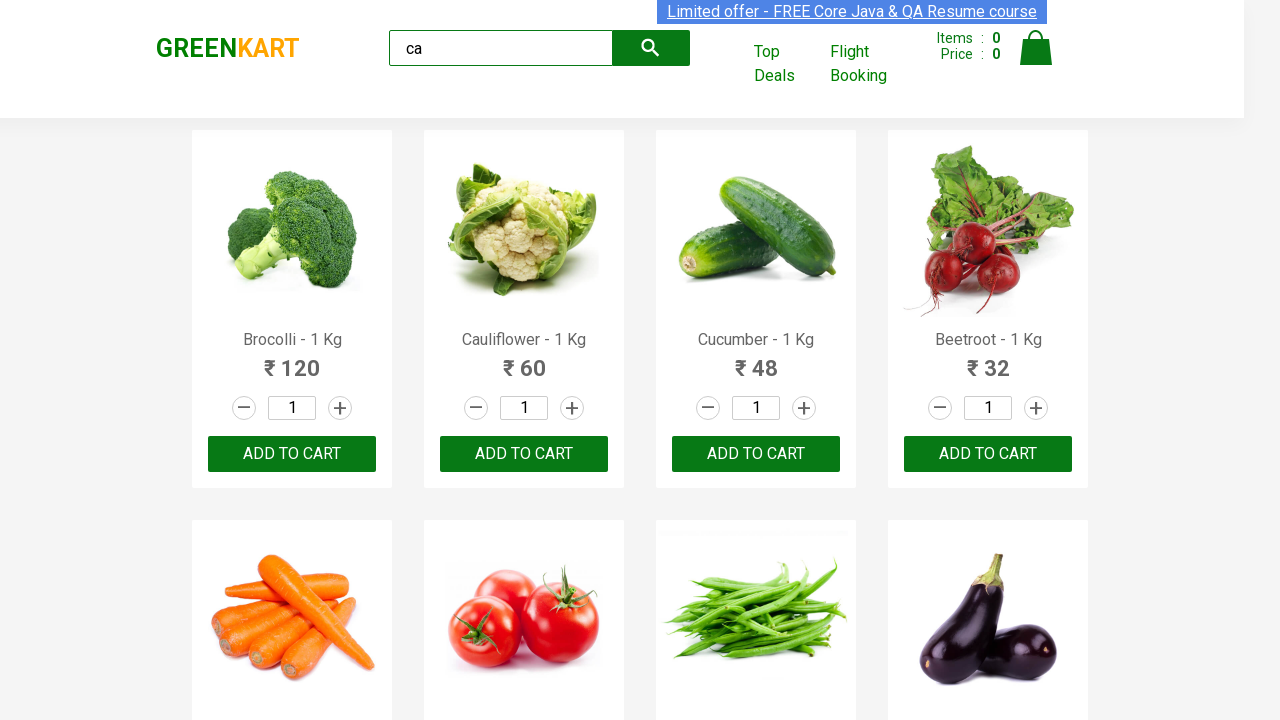

Product list loaded after searching for 'ca'
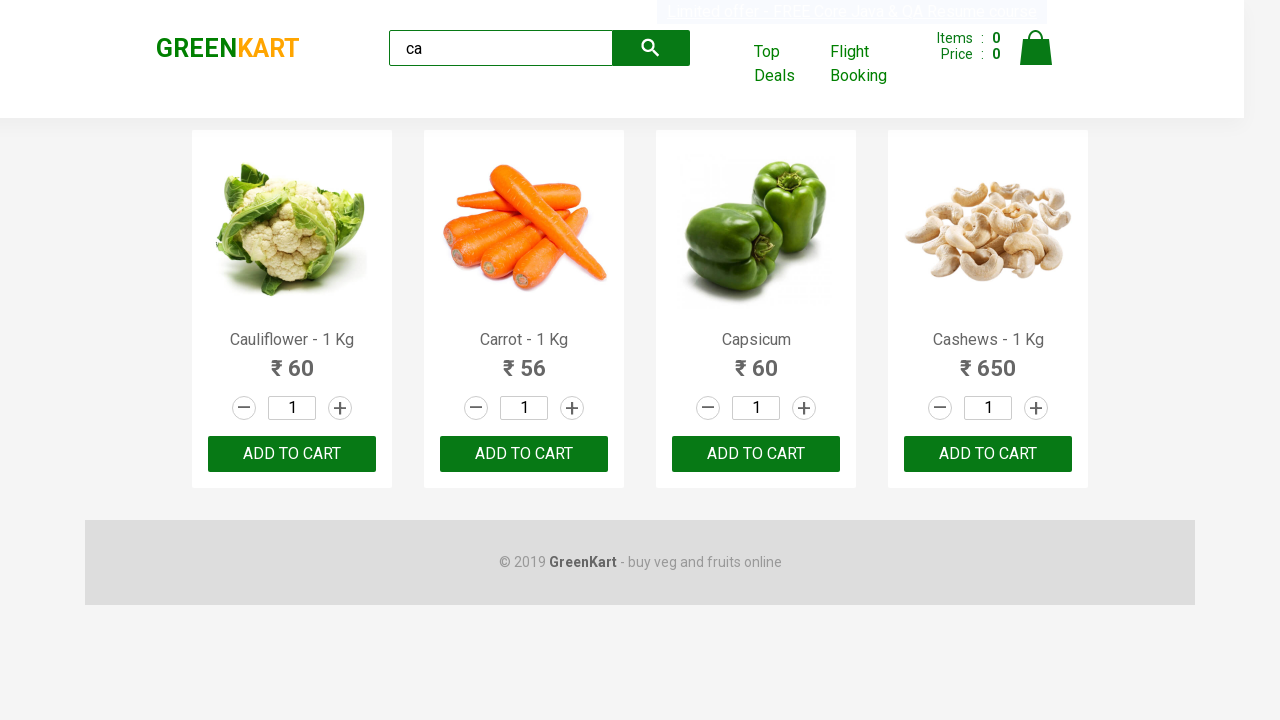

Added first item (Cauliflower) to cart at (292, 454) on .products .product >> nth=0 >> text=ADD TO CART
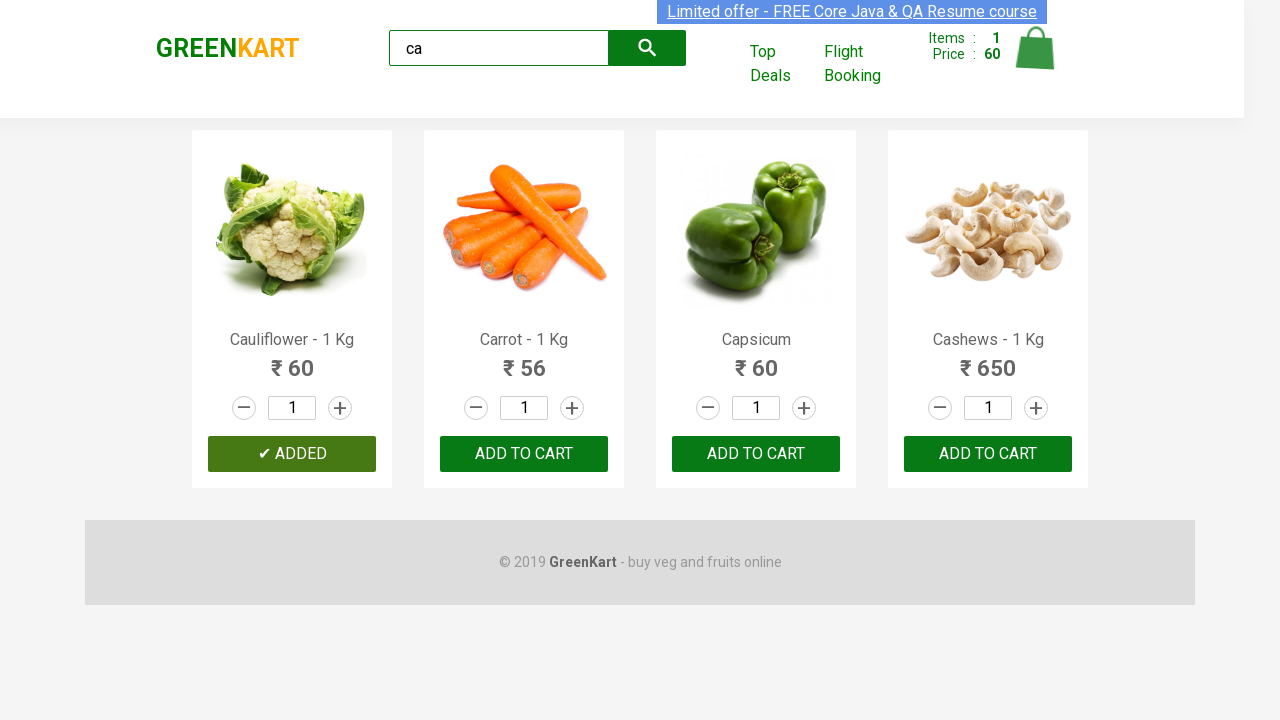

Added Cashews to cart at (988, 454) on .products .product >> nth=3 >> button
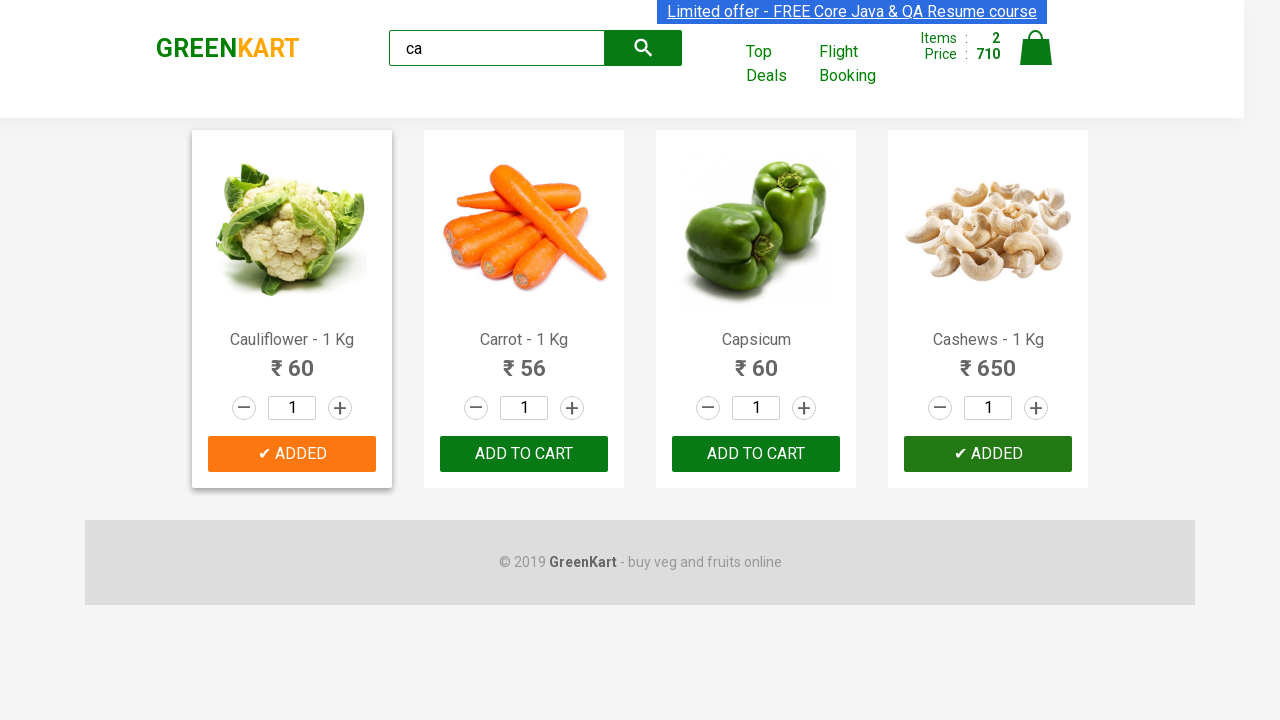

Clicked Cart button to view cart at (1036, 48) on img[alt='Cart']
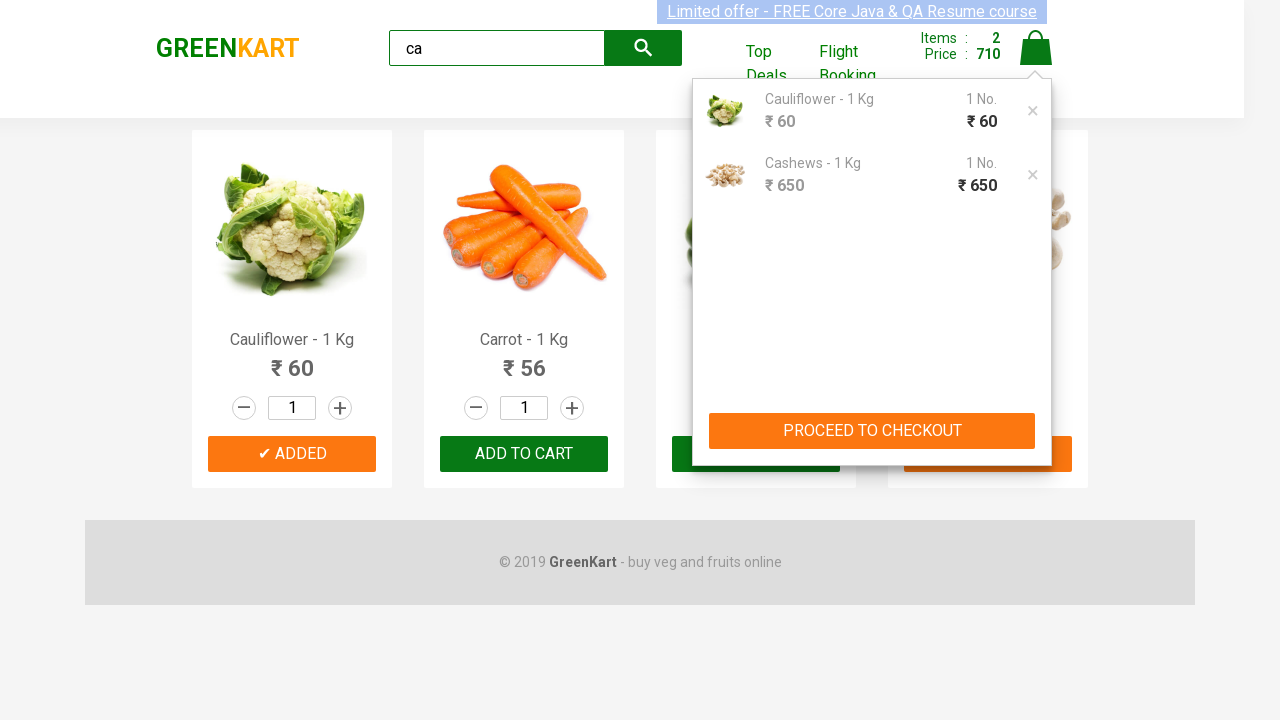

Clicked PROCEED TO CHECKOUT button at (872, 431) on text=PROCEED TO CHECKOUT
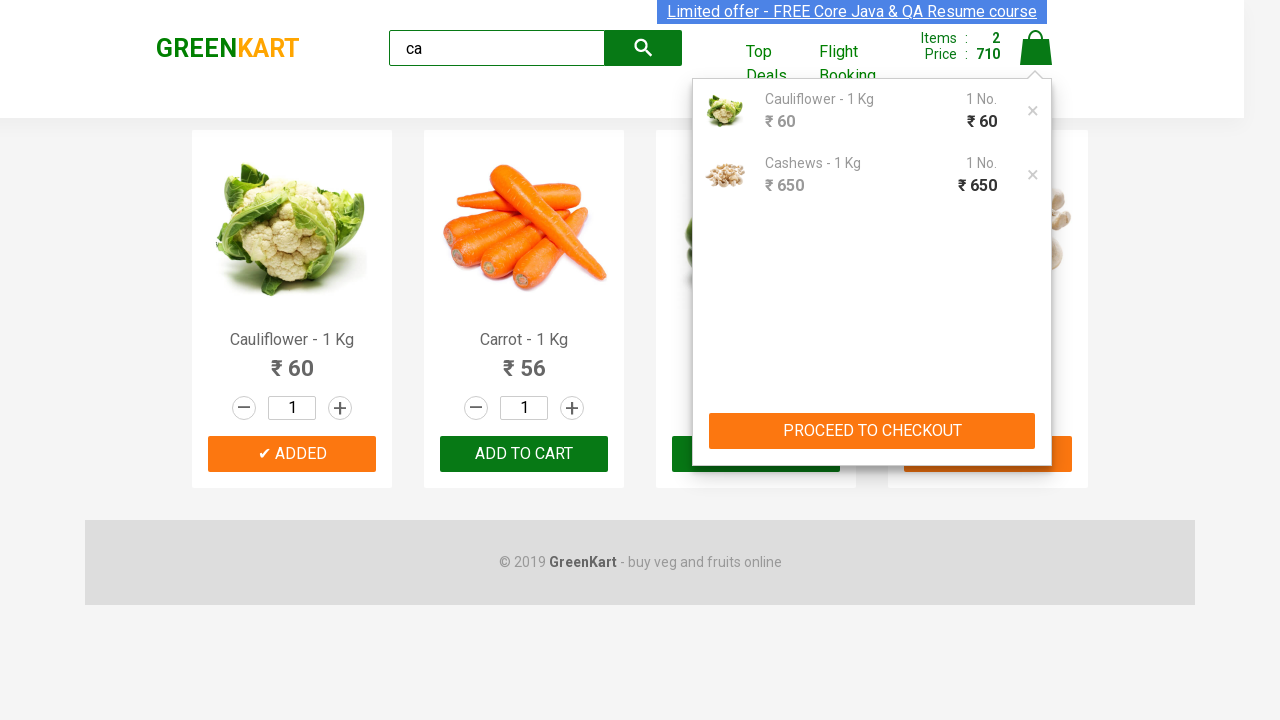

Clicked Place Order button to complete purchase at (1036, 491) on text=Place Order
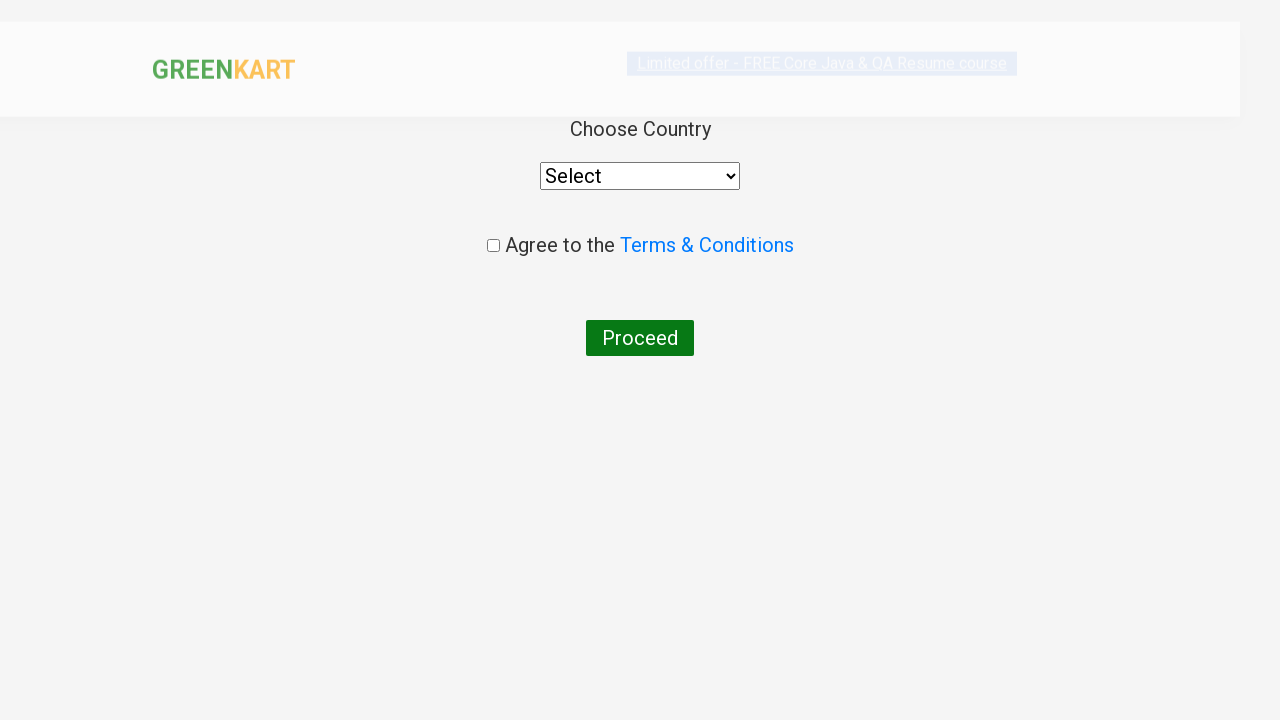

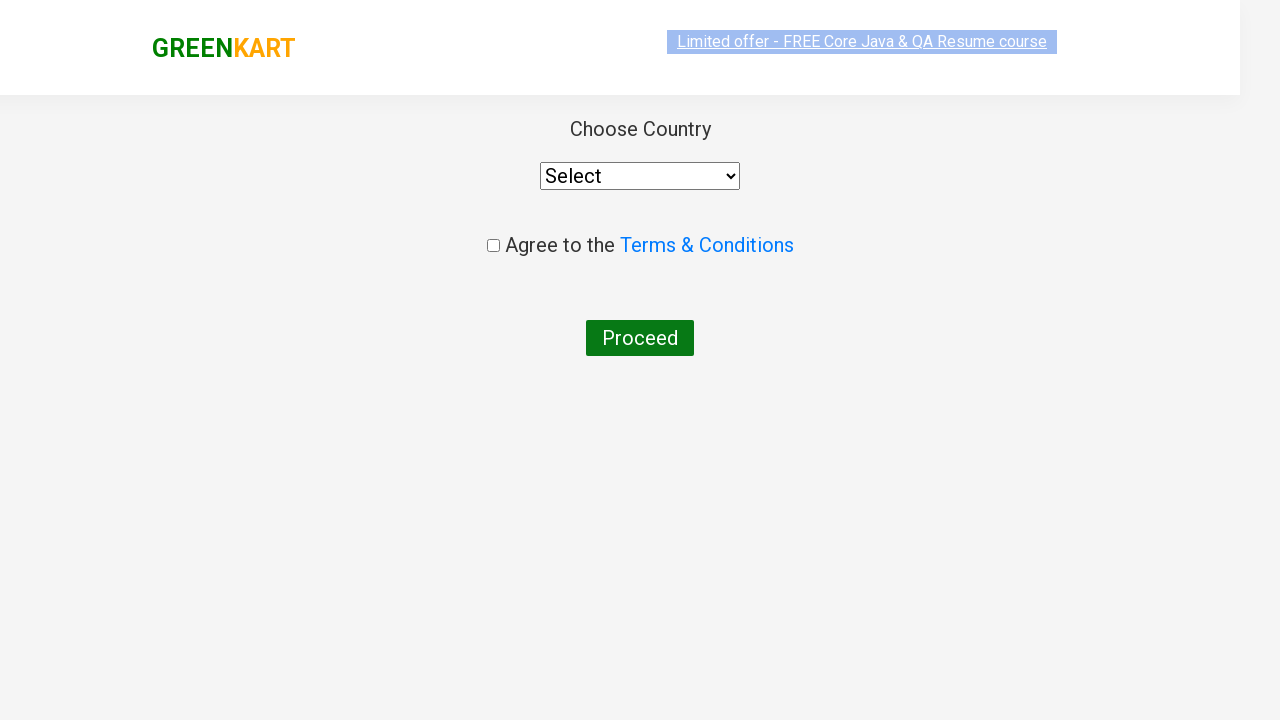